Tests filling a text input field with placeholder text using the fill method.

Starting URL: https://thefreerangetester.github.io/sandbox-automation-testing/

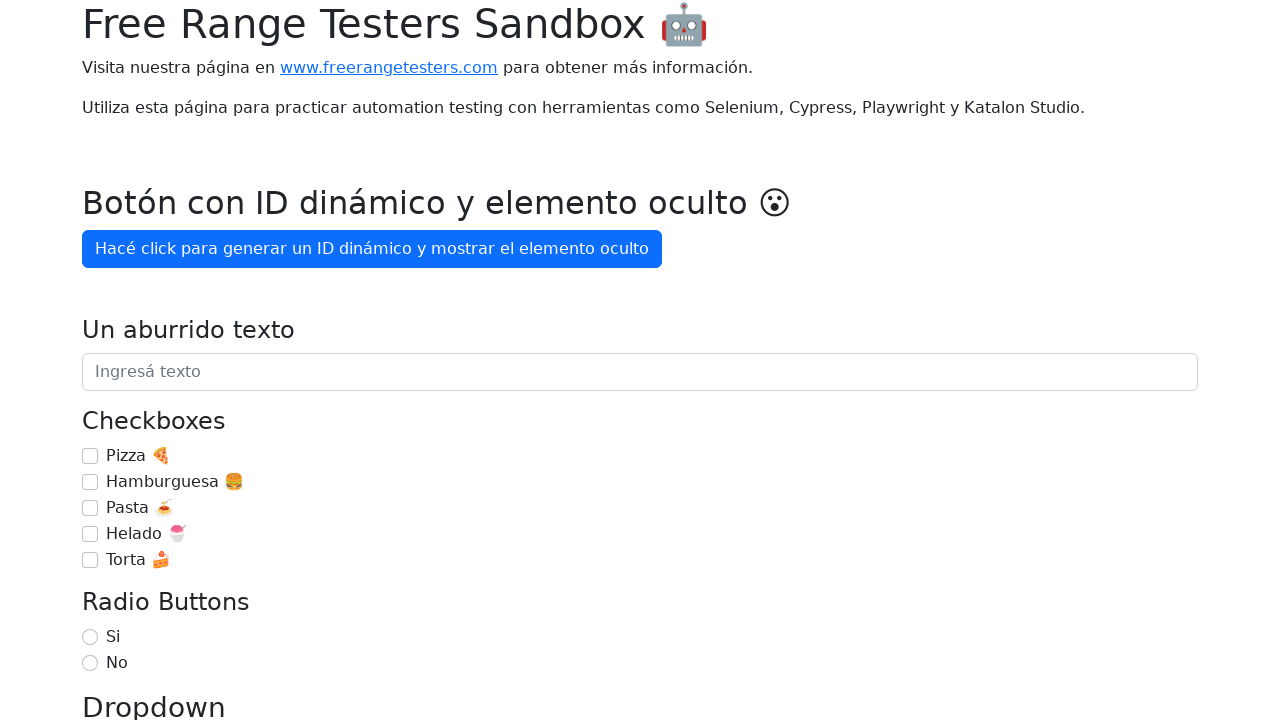

Filled text input field with placeholder 'Ingresá texto' with value 'Estoy aprendiendo Playwright 🚀' on internal:attr=[placeholder="Ingresá texto"i]
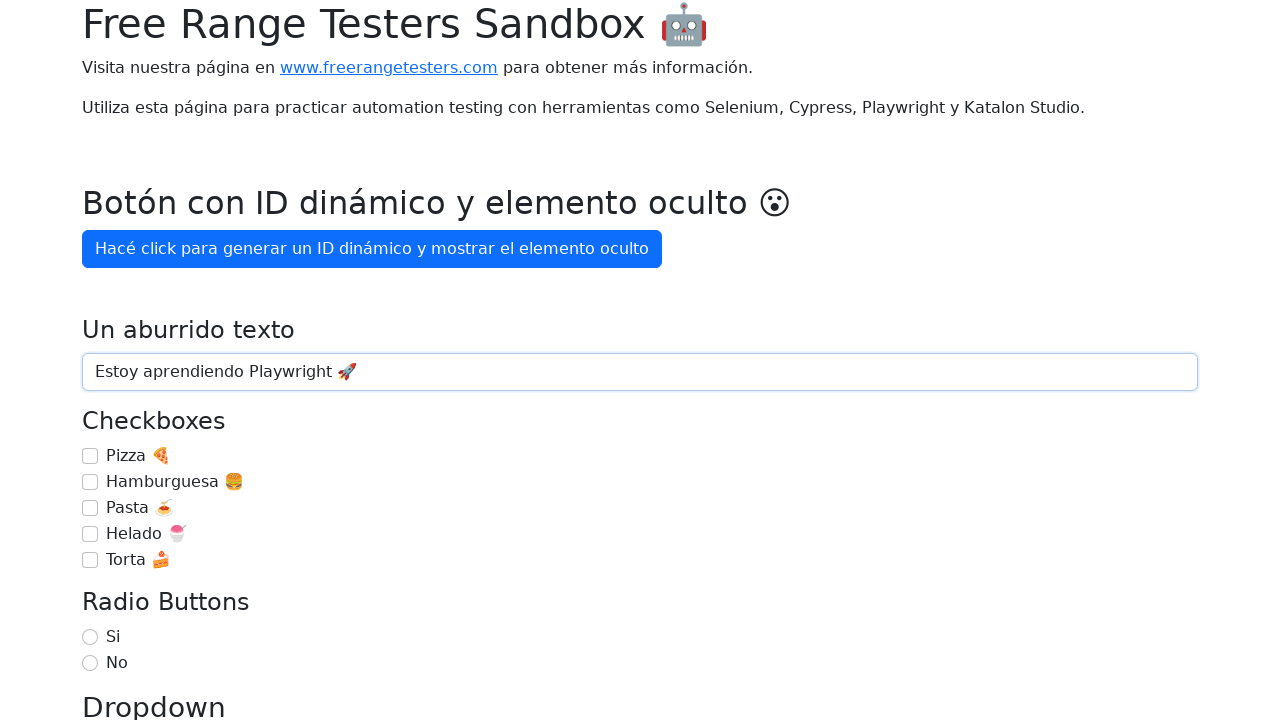

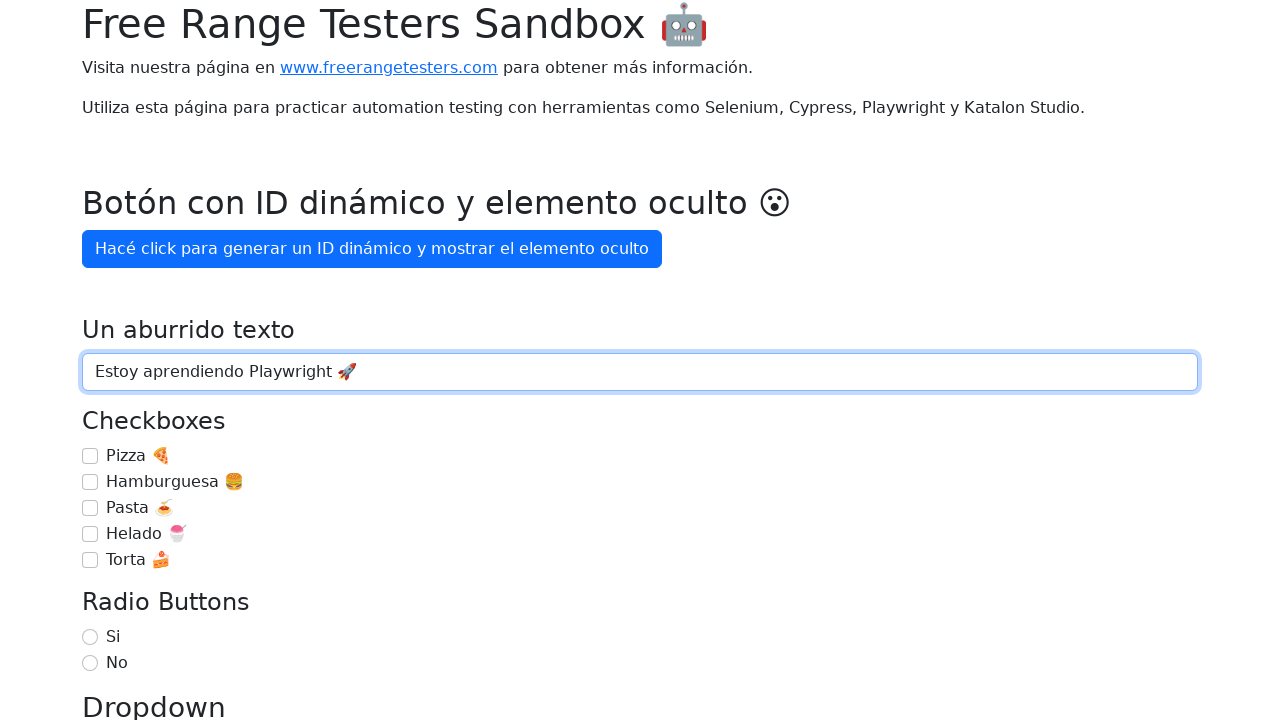